Tests registration form password validation by entering passwords shorter than minimum length

Starting URL: https://alada.vn/tai-khoan/dang-ky.html

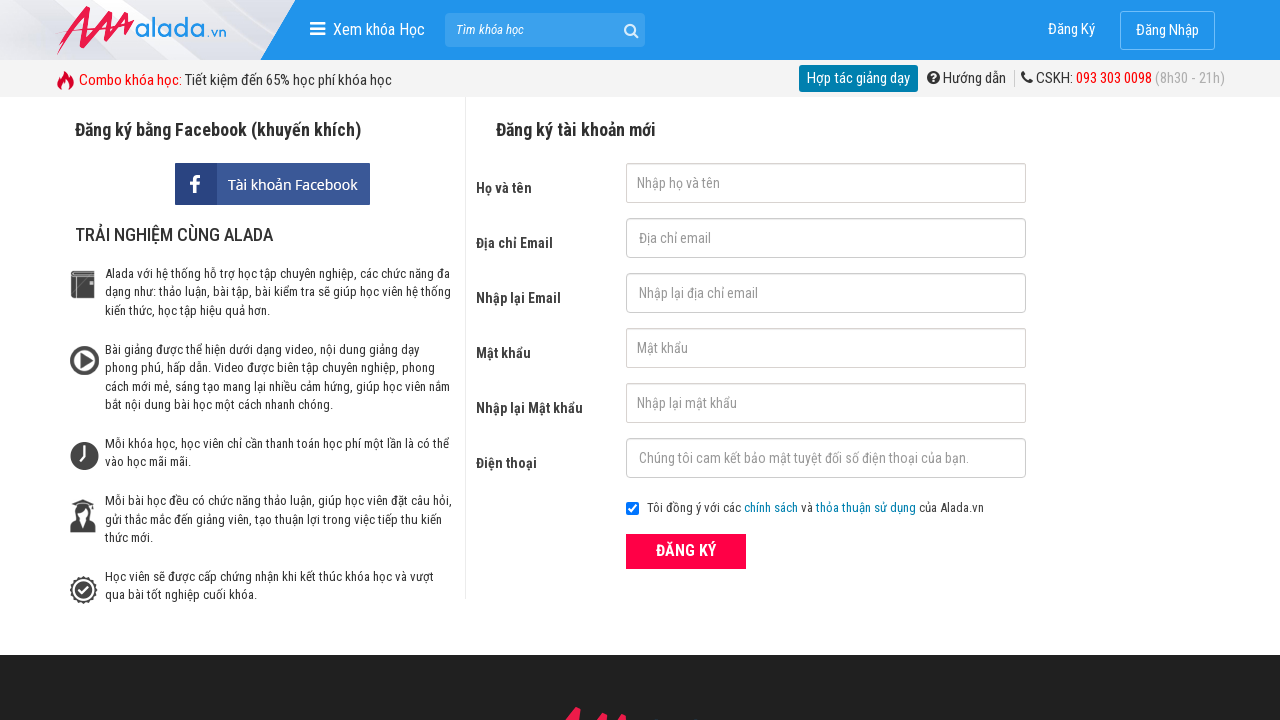

Filled first name field with 'Test Case 4' on #txtFirstname
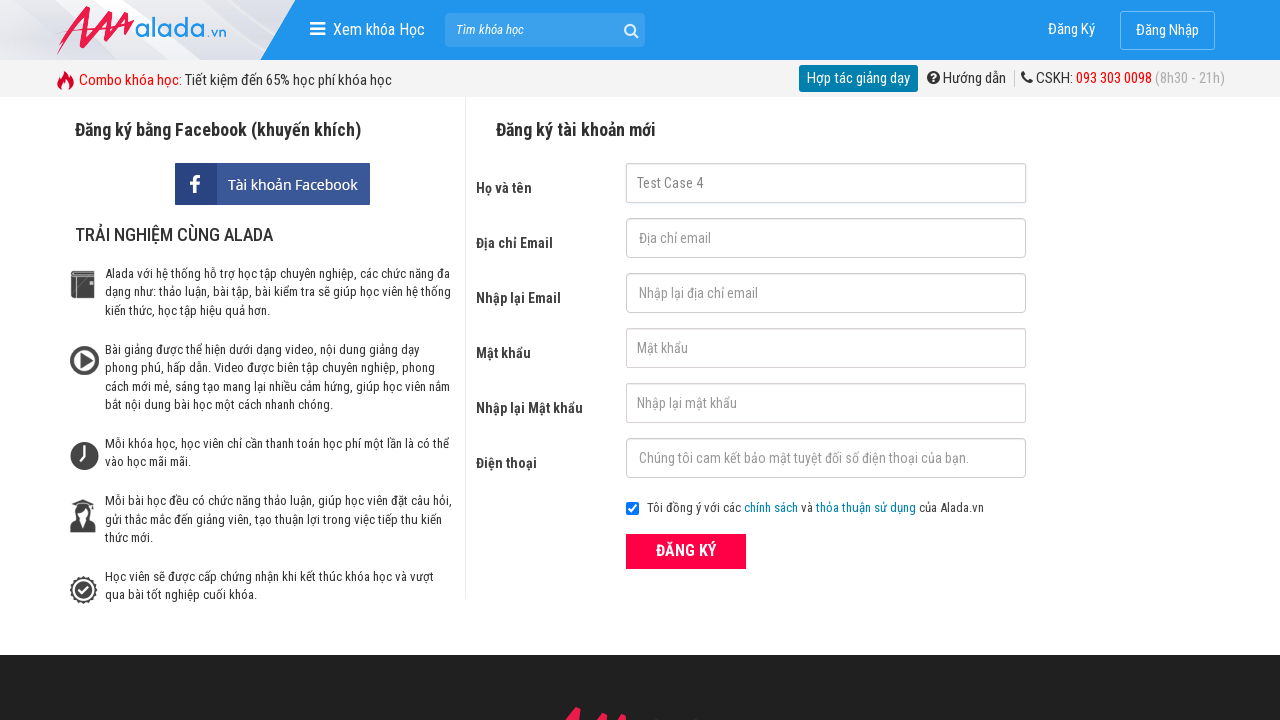

Filled email field with 'TC4@gmail.com' on #txtEmail
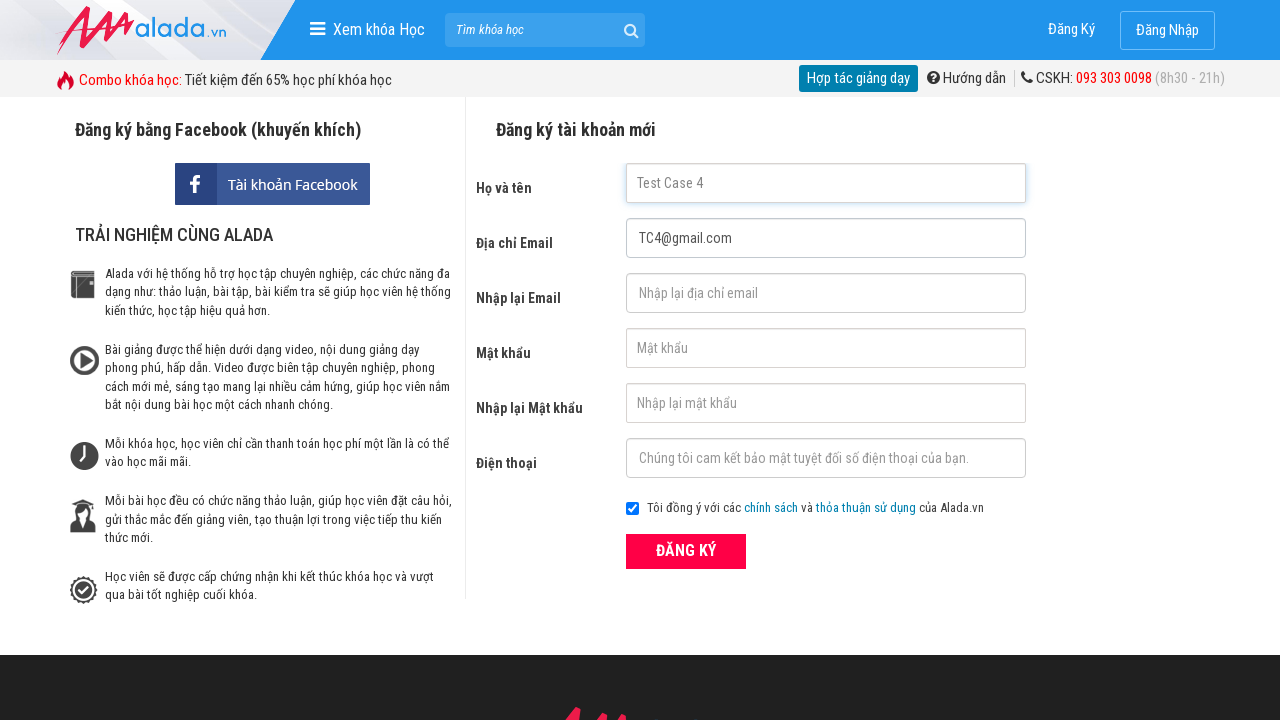

Filled confirm email field with 'TC4@gmail@com' on #txtCEmail
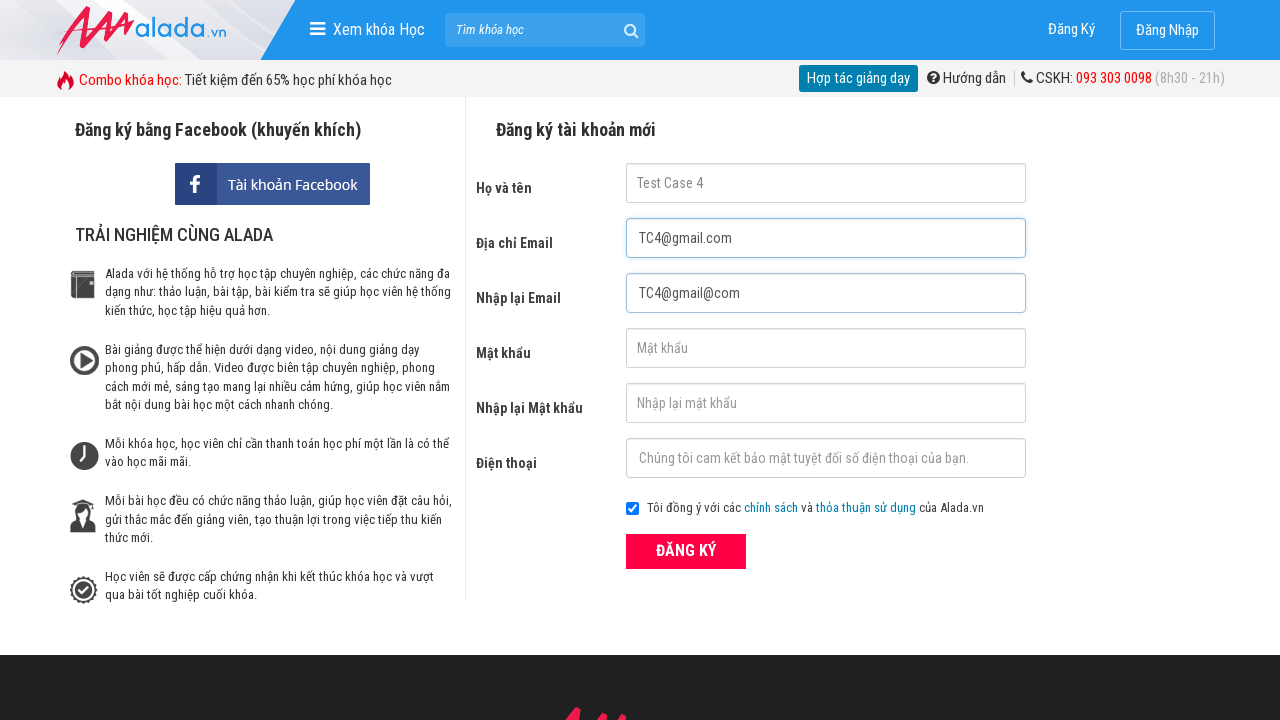

Filled password field with short password '444' on #txtPassword
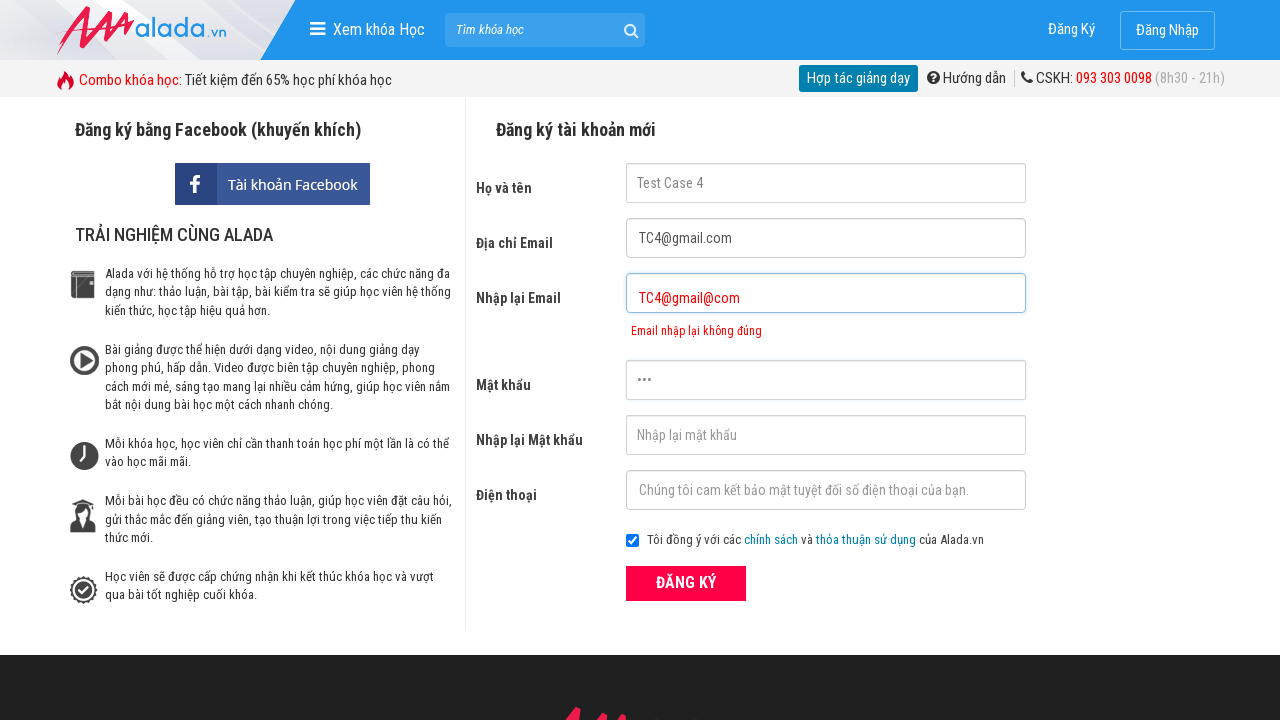

Filled confirm password field with short password '444' on #txtCPassword
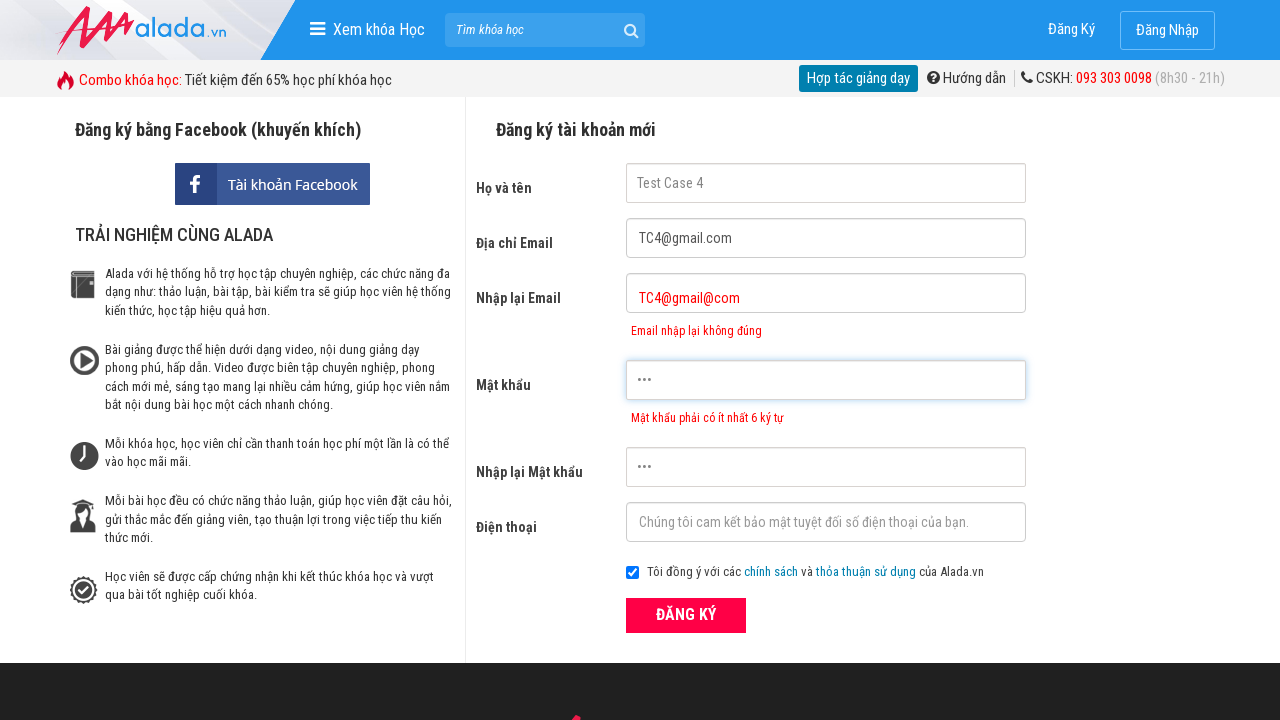

Filled phone field with '0987654321' on #txtPhone
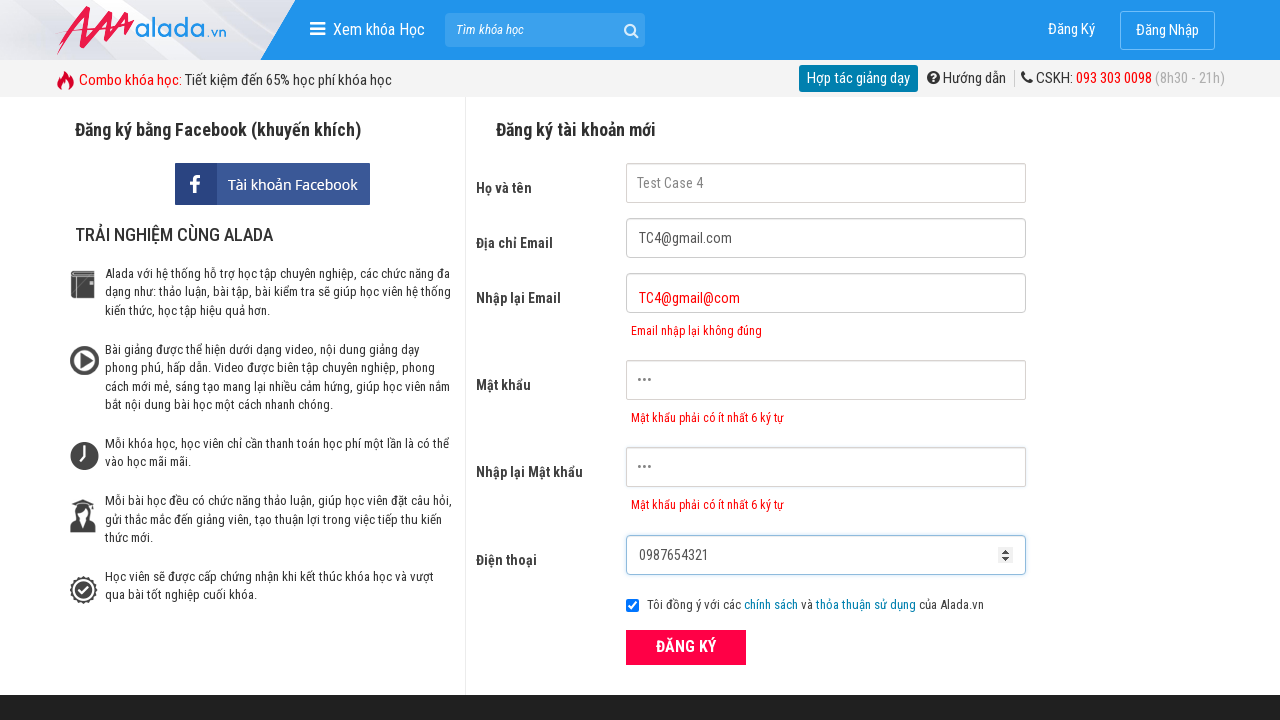

Clicked register button at (686, 648) on xpath=//form[@id='frmLogin']//button[text()='ĐĂNG KÝ']
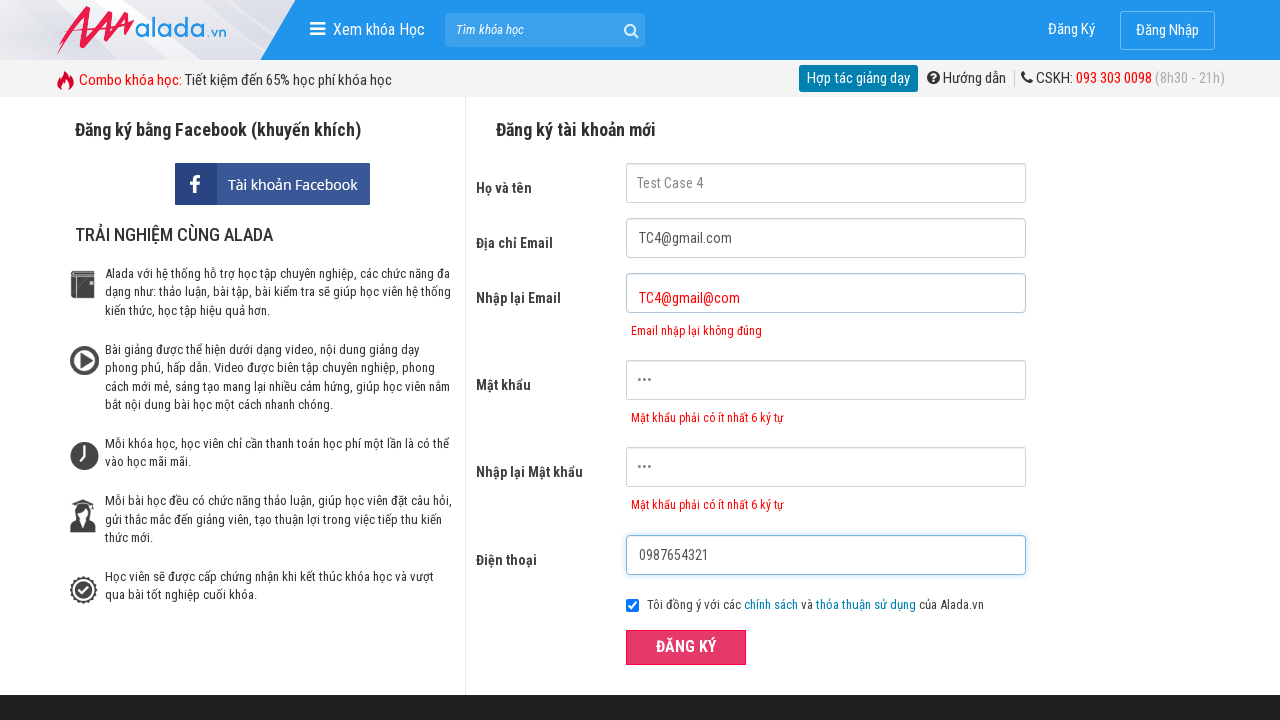

Password validation error message appeared
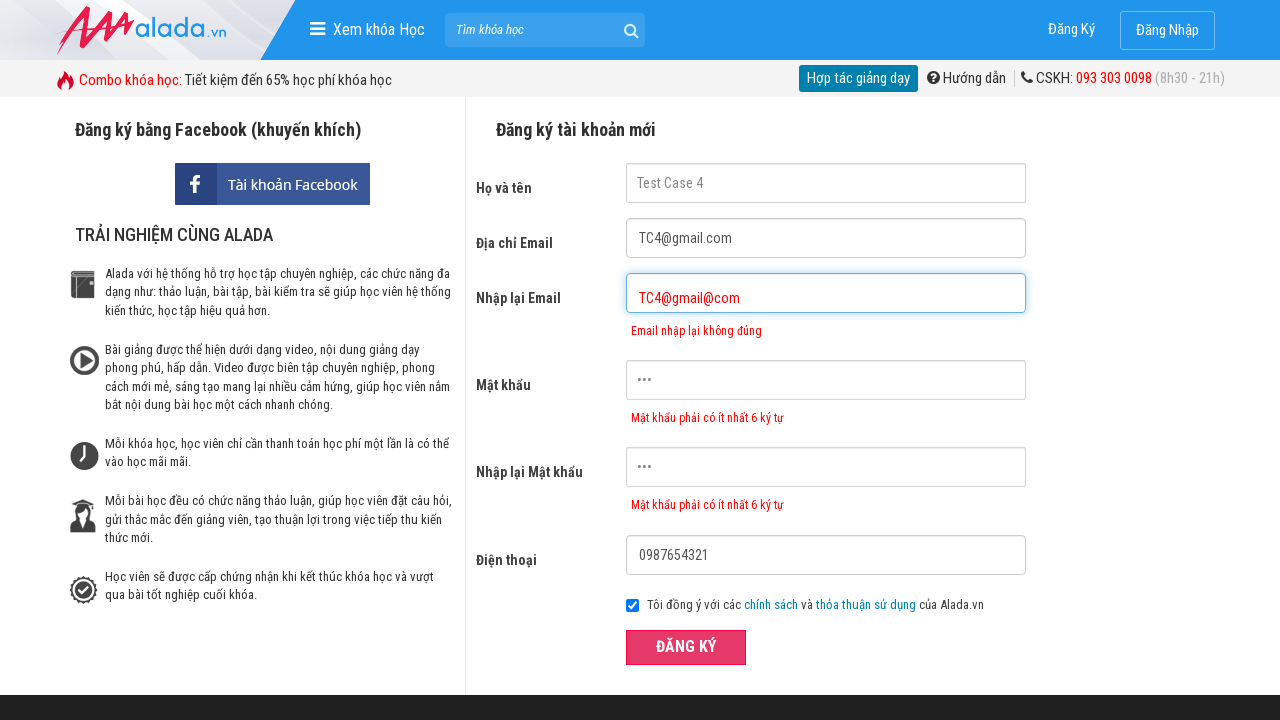

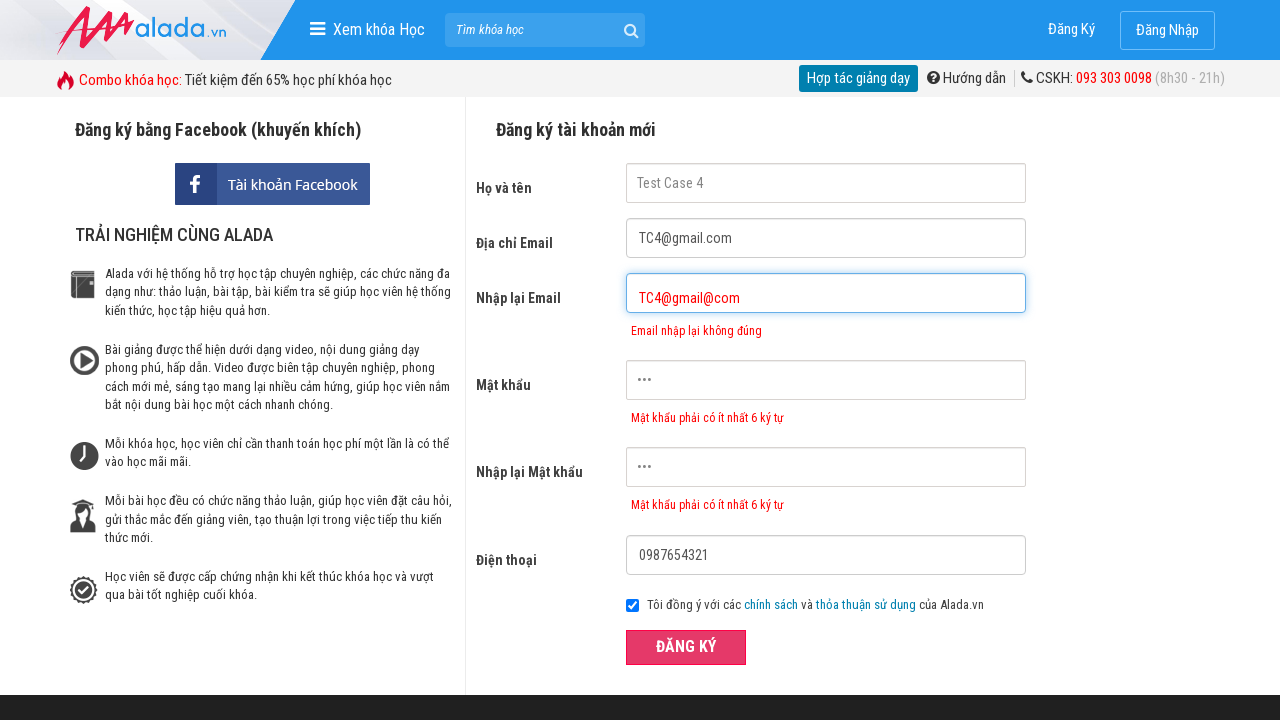